Waits for price to reach $100, clicks a button, solves a mathematical problem, and submits the answer

Starting URL: http://suninjuly.github.io/explicit_wait2.html

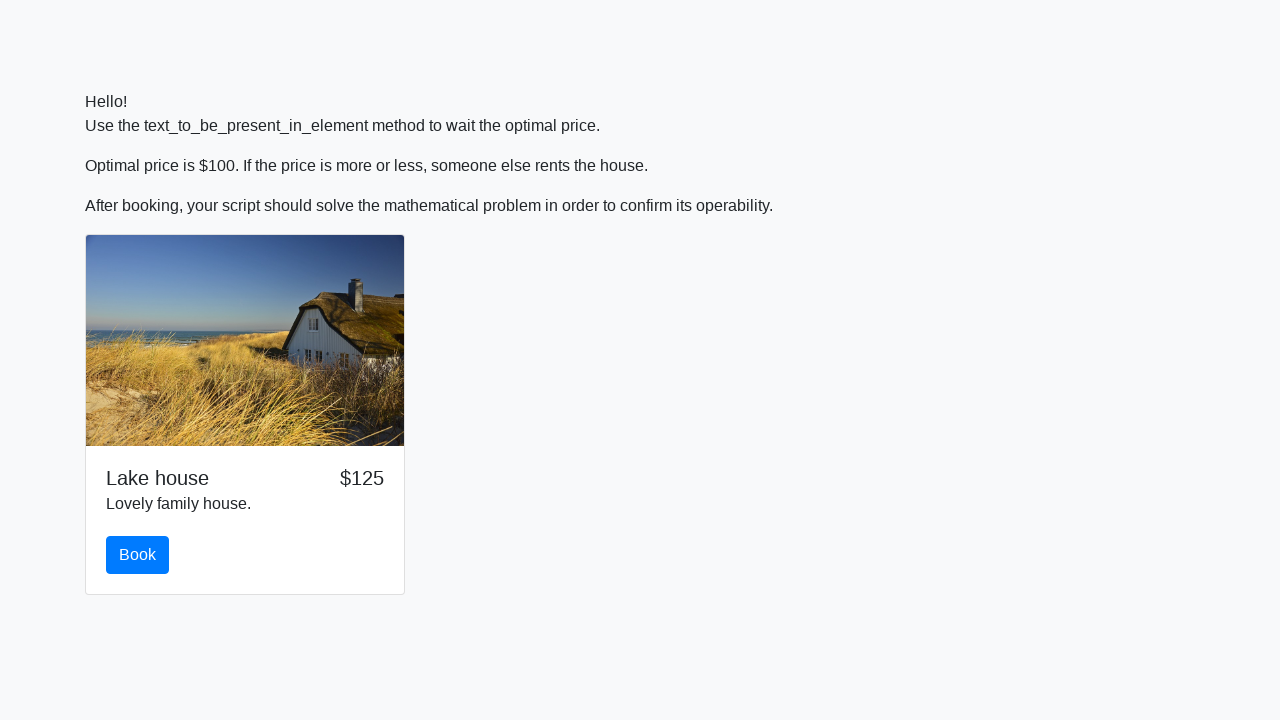

Waited for price to reach $100
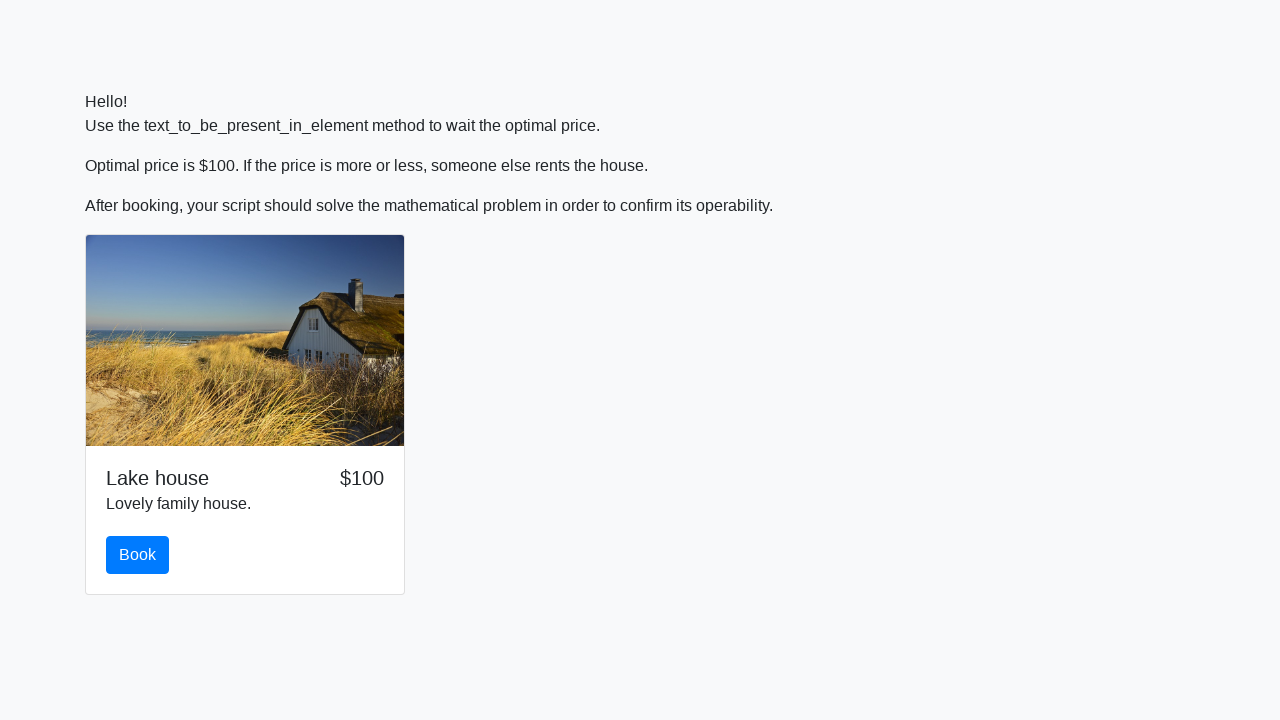

Clicked the book button at (138, 555) on .btn
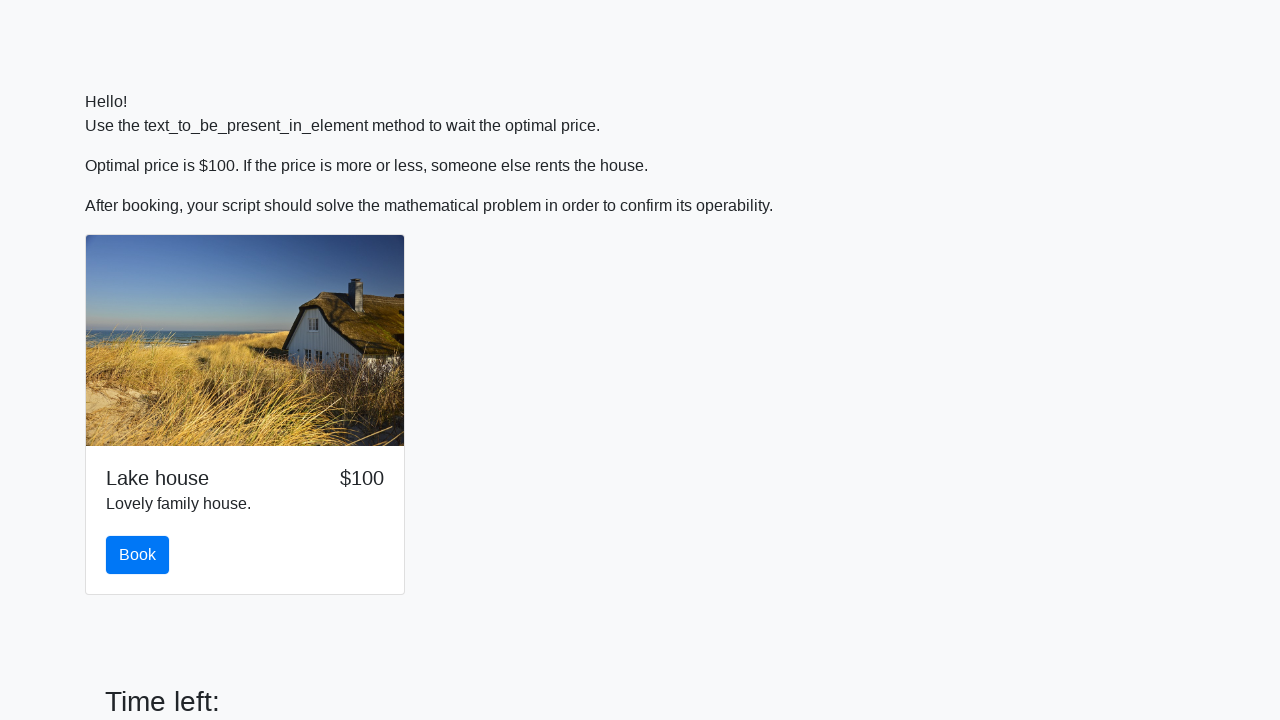

Retrieved input value: 713
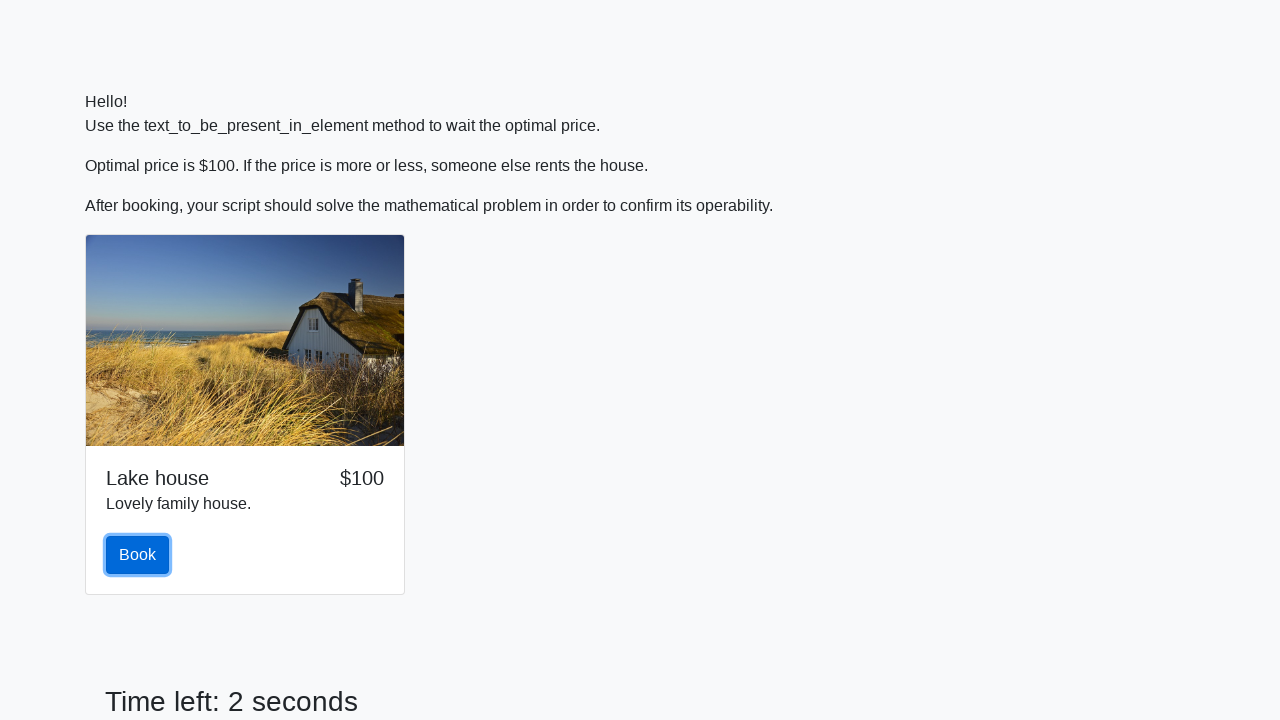

Calculated mathematical answer: 0.5263389883917794
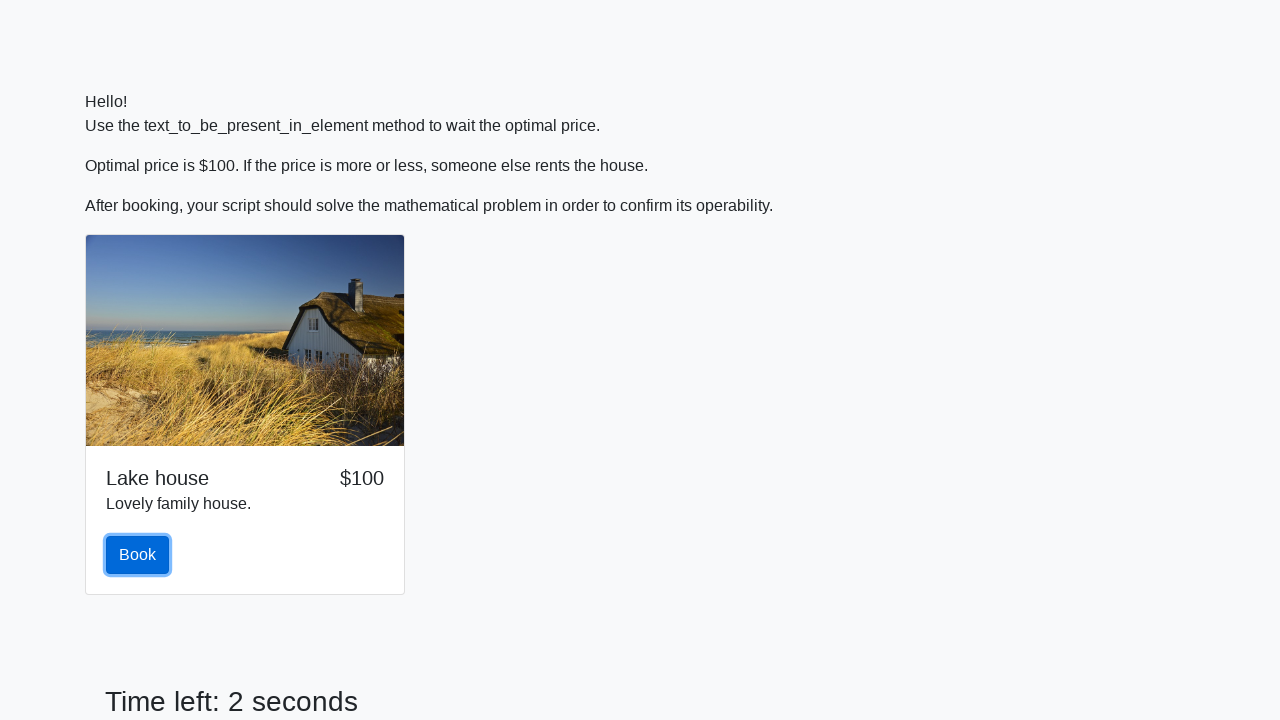

Filled in the calculated answer on #answer
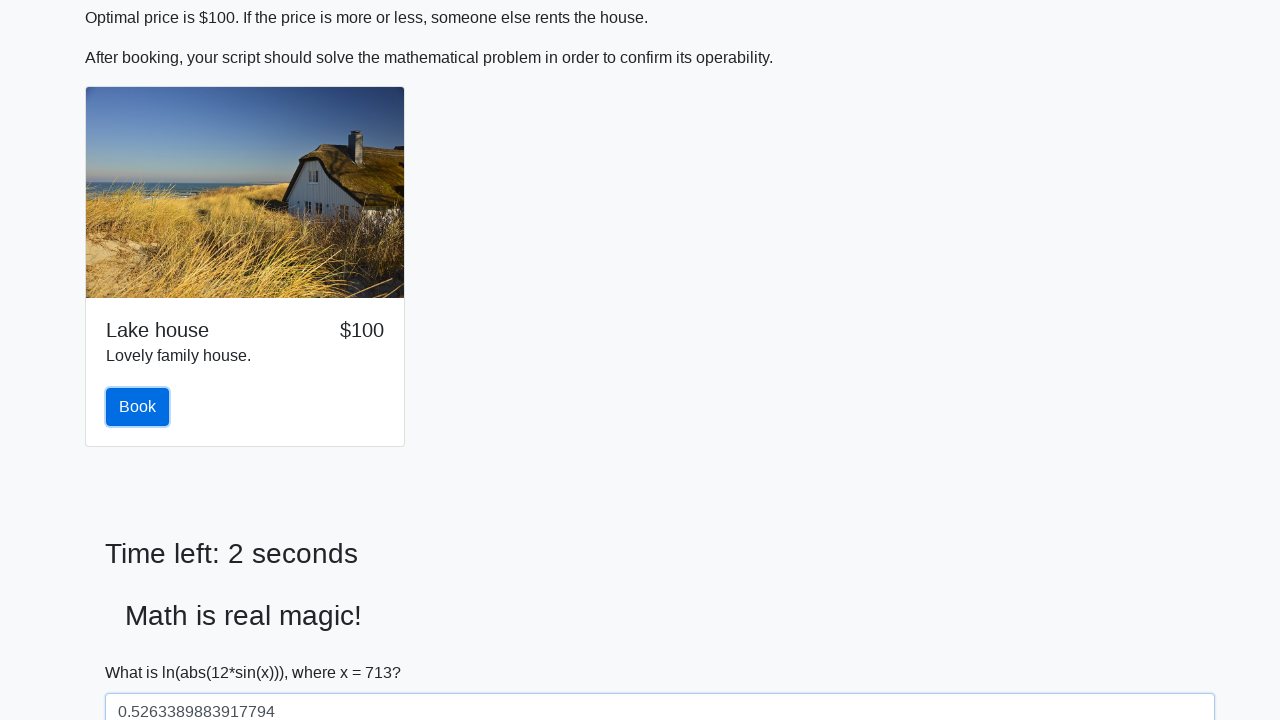

Clicked submit button to submit the form at (143, 651) on .form-group .btn
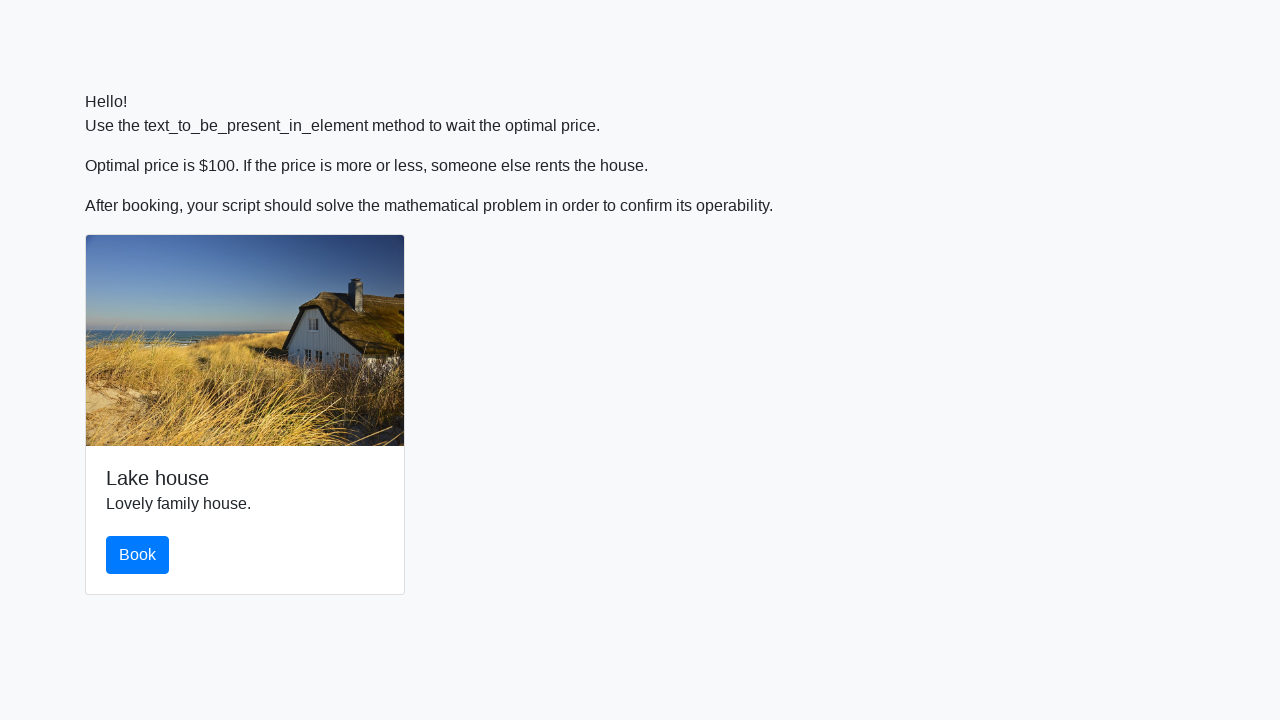

Set up dialog handler to accept alerts
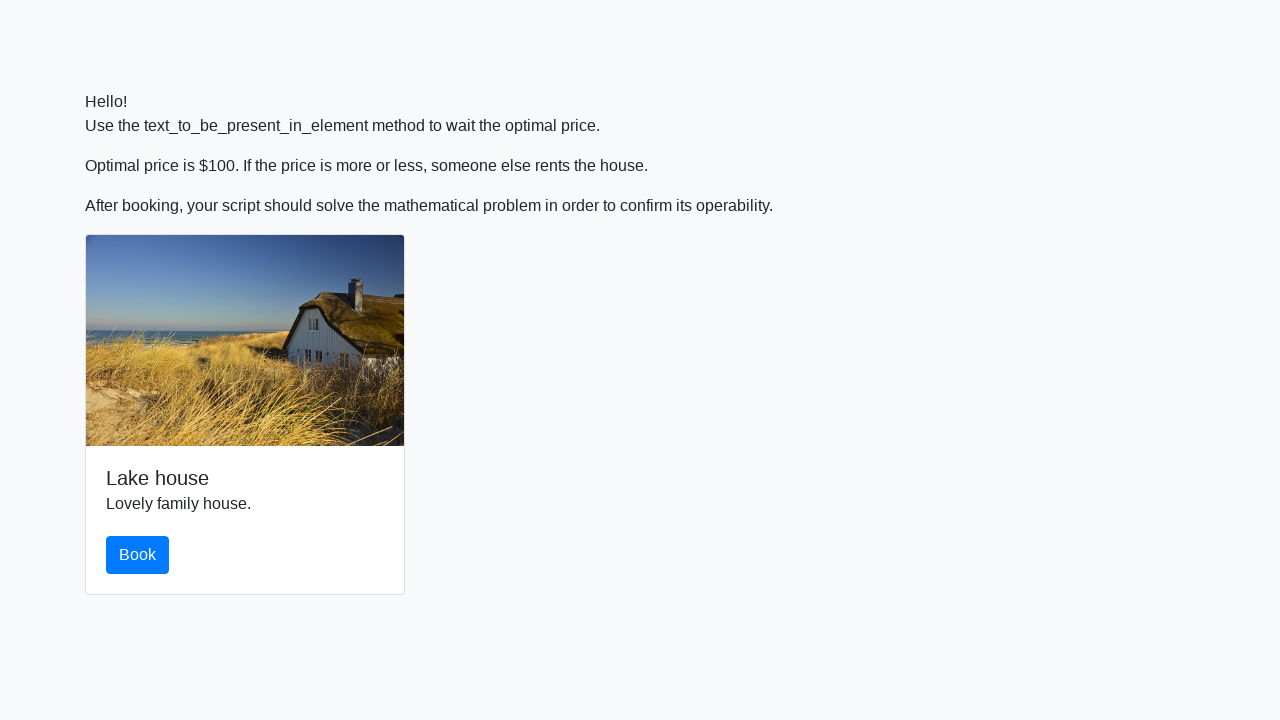

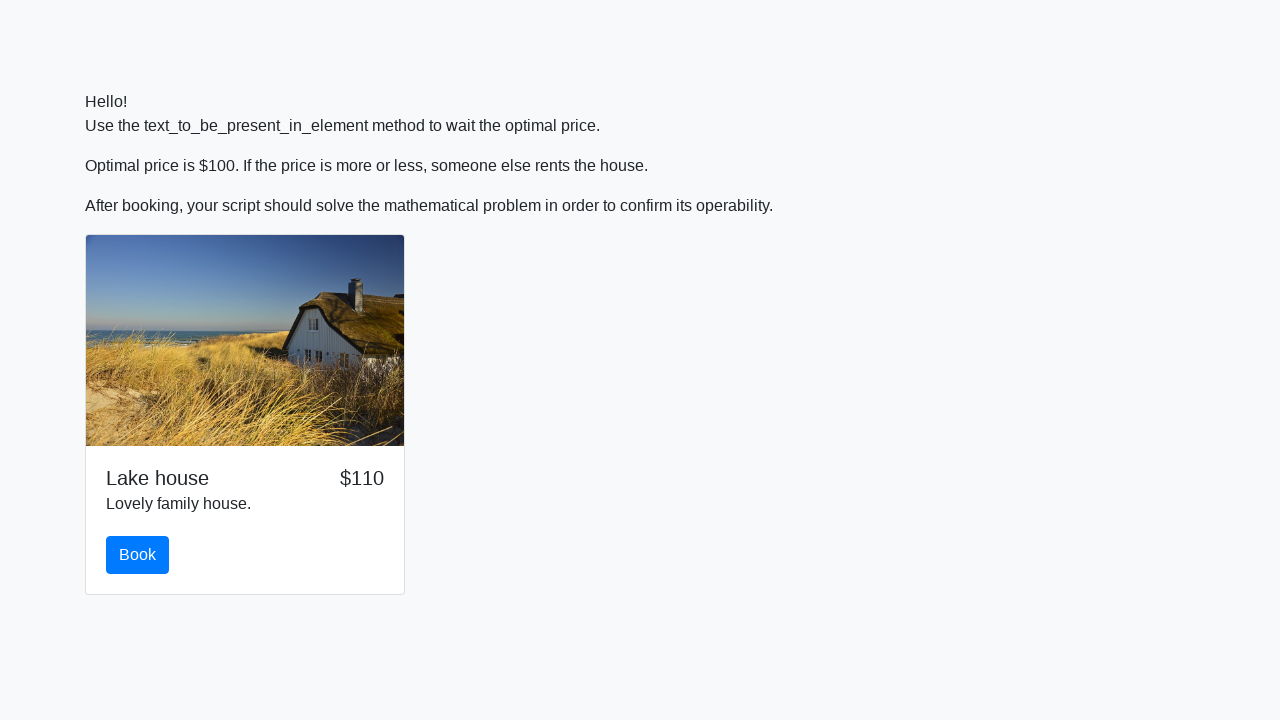